Tests clicking a button on a page with multiple buttons and verifies the resulting message text

Starting URL: http://practice.cydeo.com/multiple_buttons

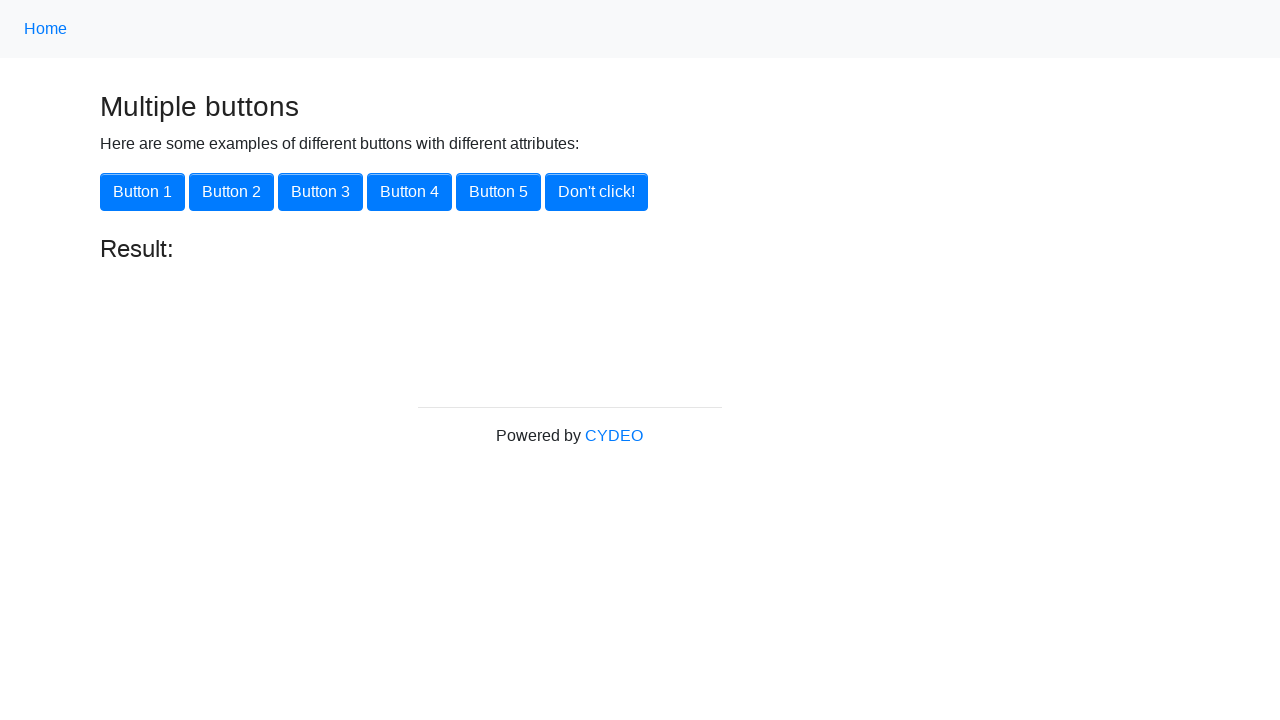

Clicked on Button 1 using XPath locator at (142, 192) on xpath=//button[@onclick='button1()']
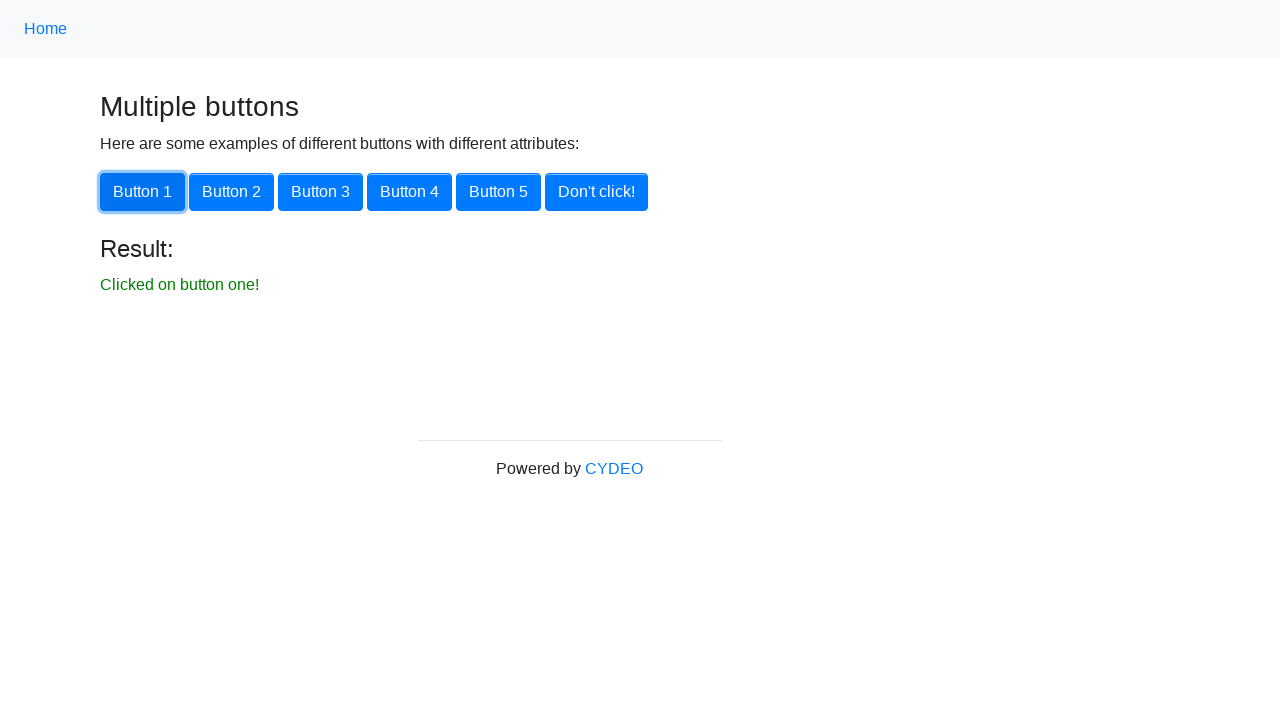

Verified 'Clicked on button one!' message is displayed
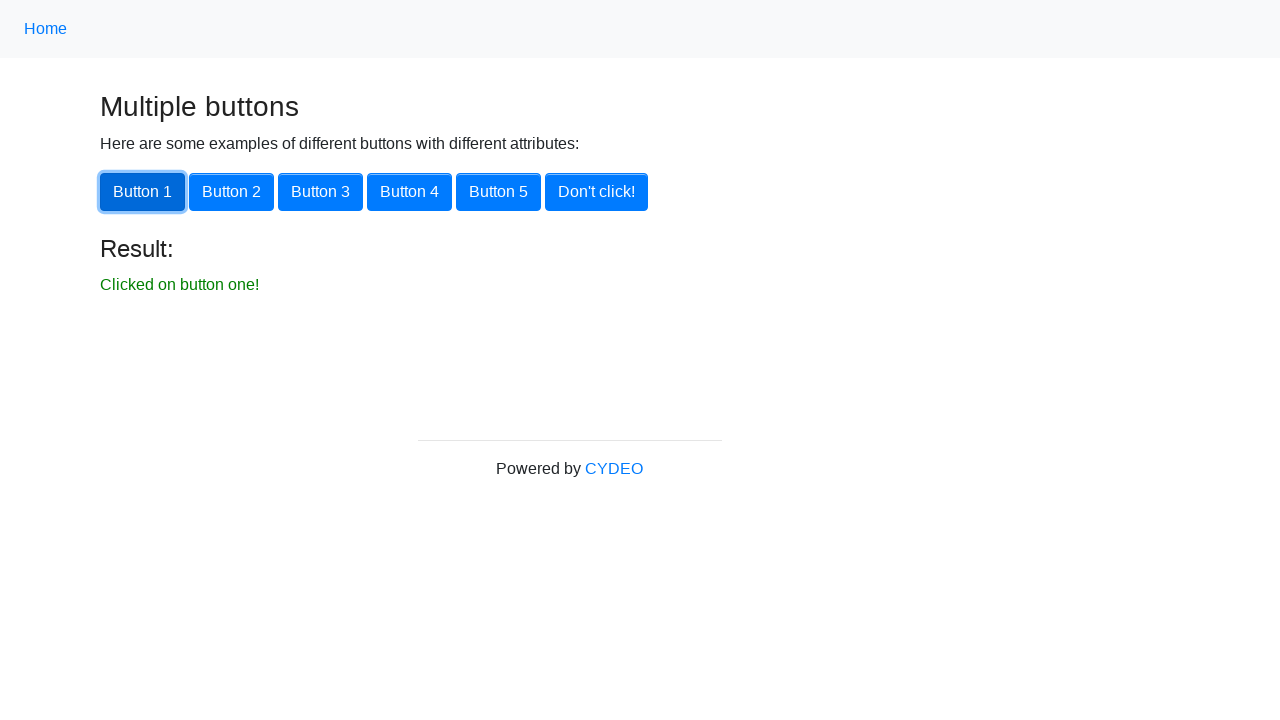

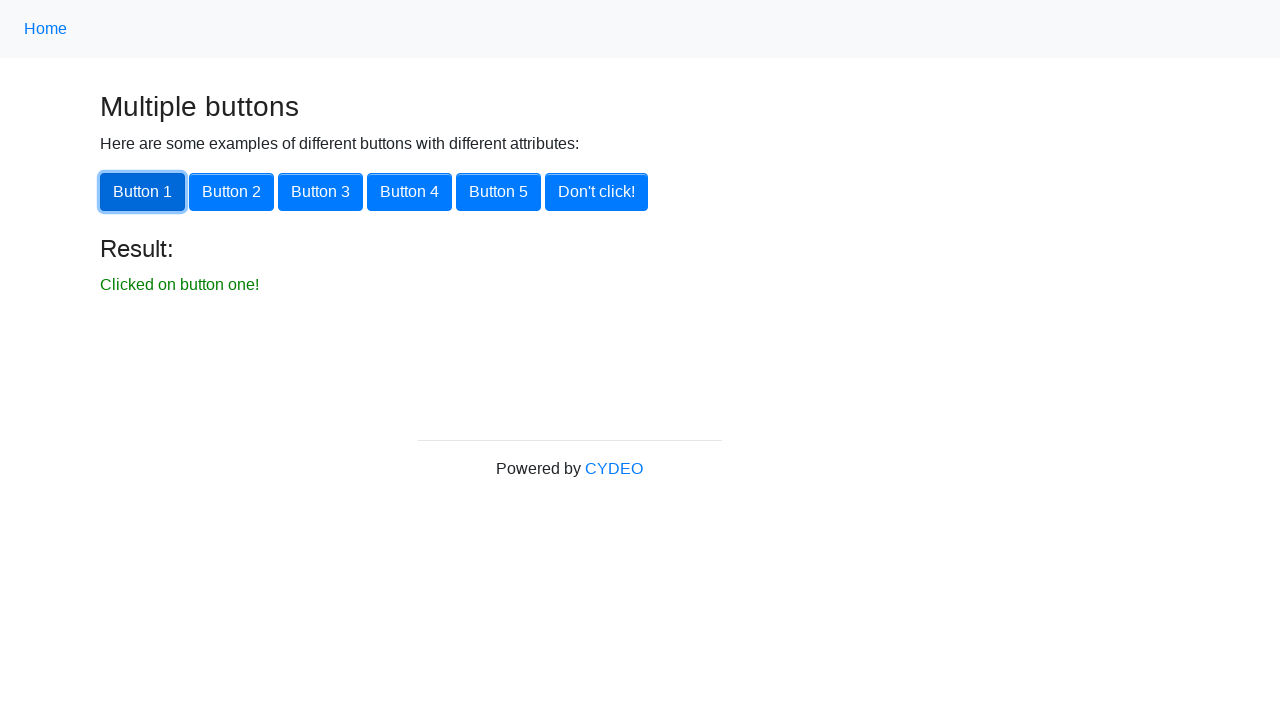